Tests JavaScript confirm popup by clicking the confirm button, dismissing it, and verifying the Cancel result message

Starting URL: https://the-internet.herokuapp.com/javascript_alerts

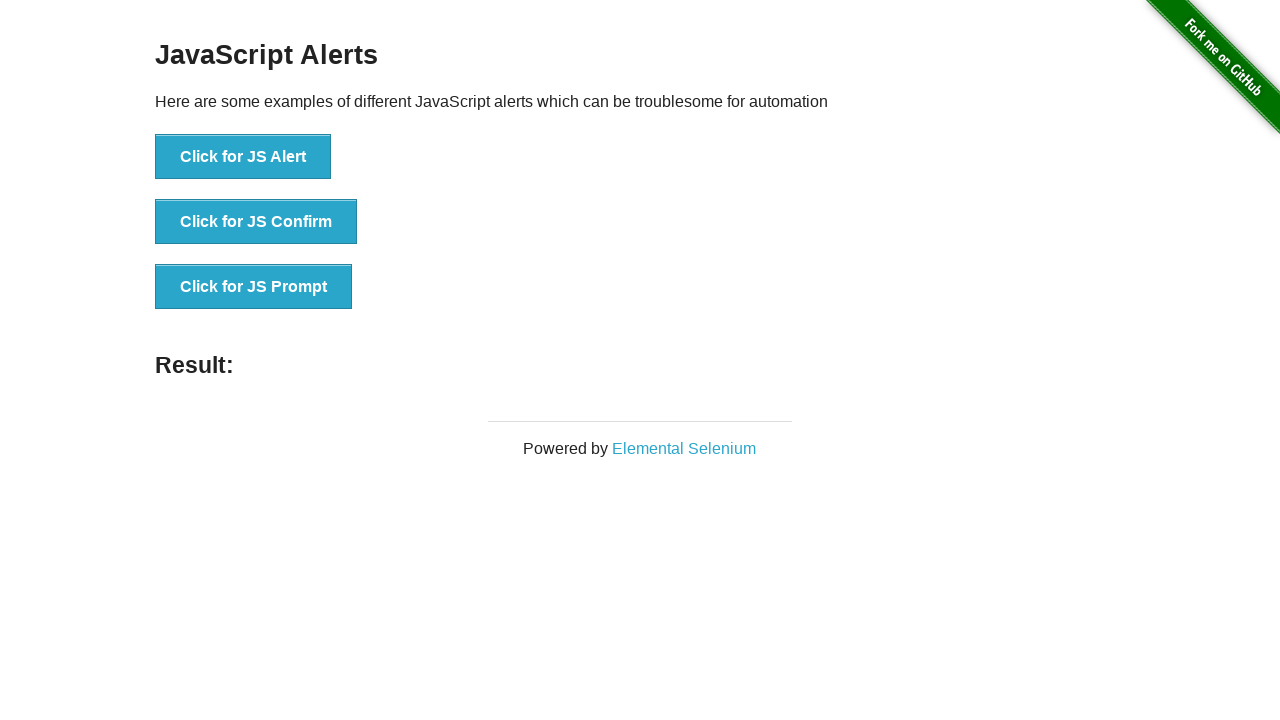

Set up dialog handler to dismiss the confirm popup
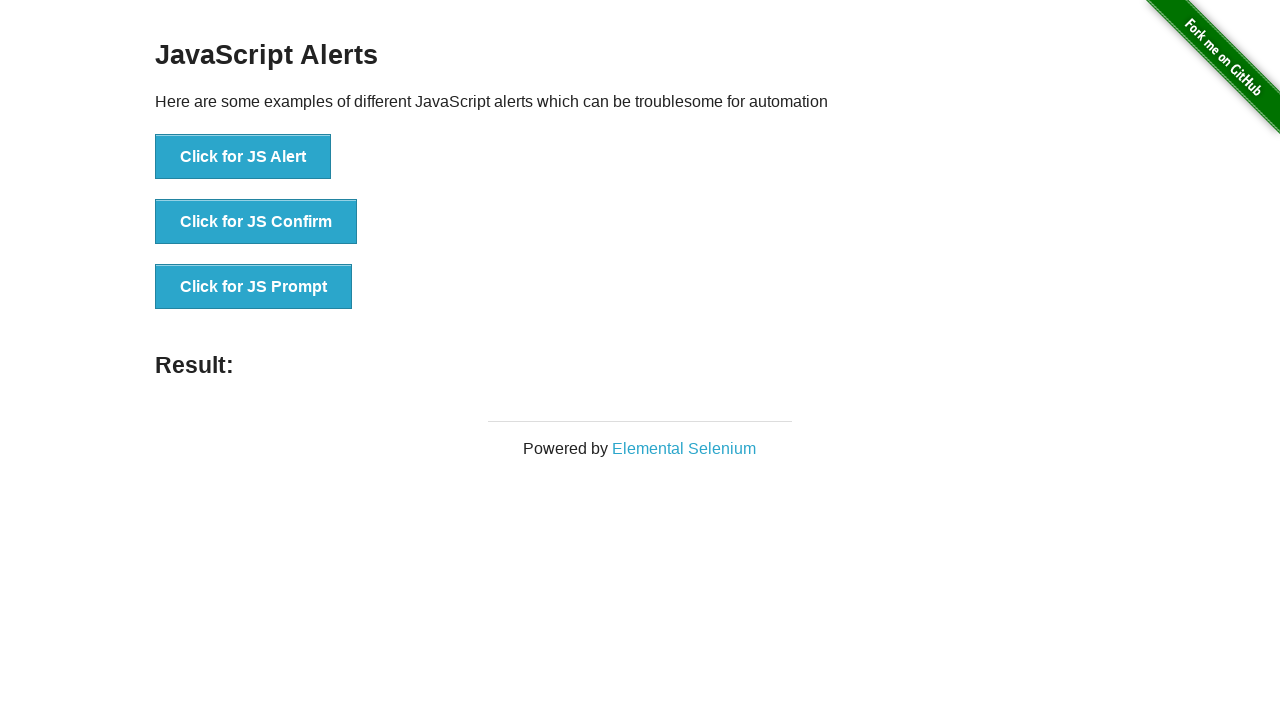

Clicked the 'Click for JS Confirm' button at (256, 222) on xpath=//button[text()='Click for JS Confirm']
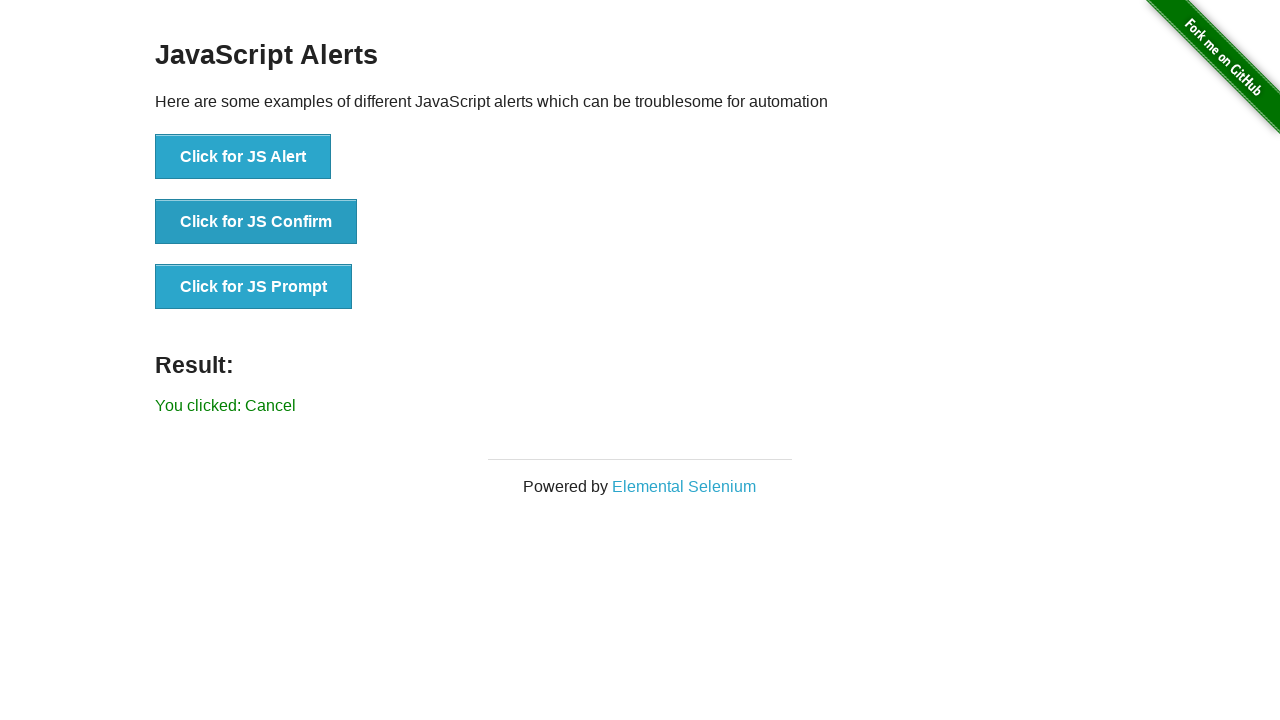

Waited for result message element to load
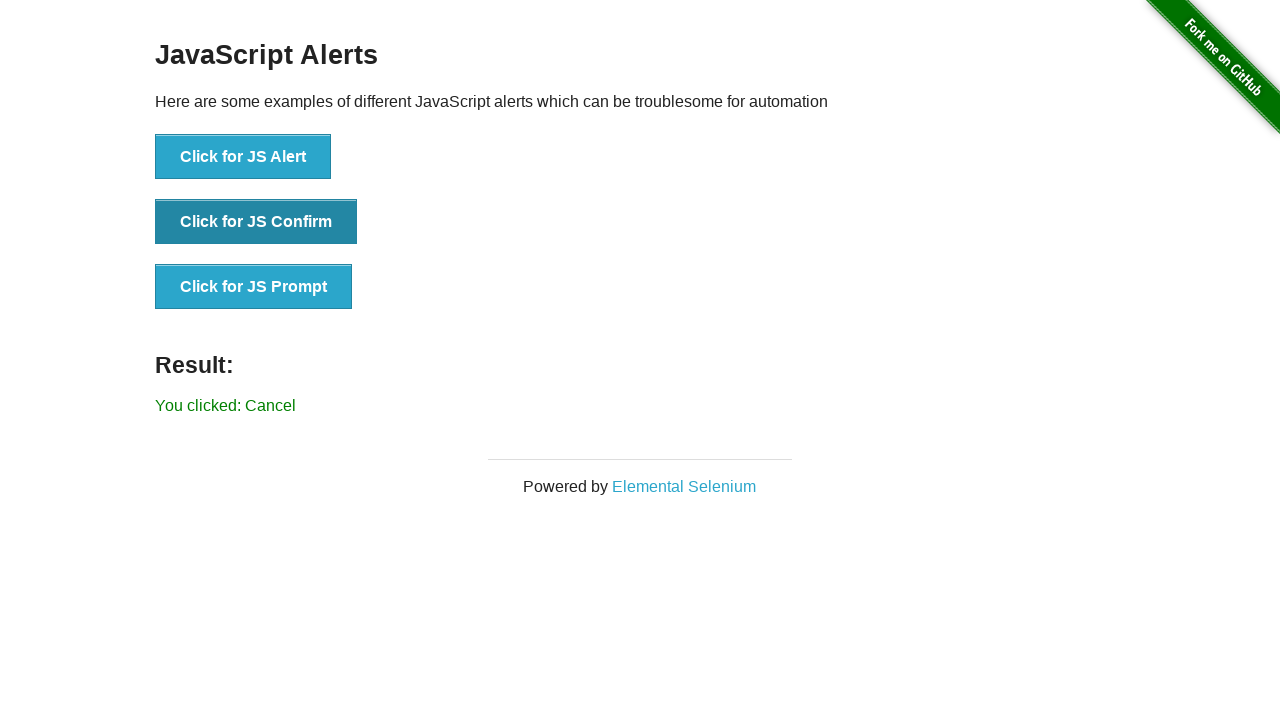

Retrieved result message text content
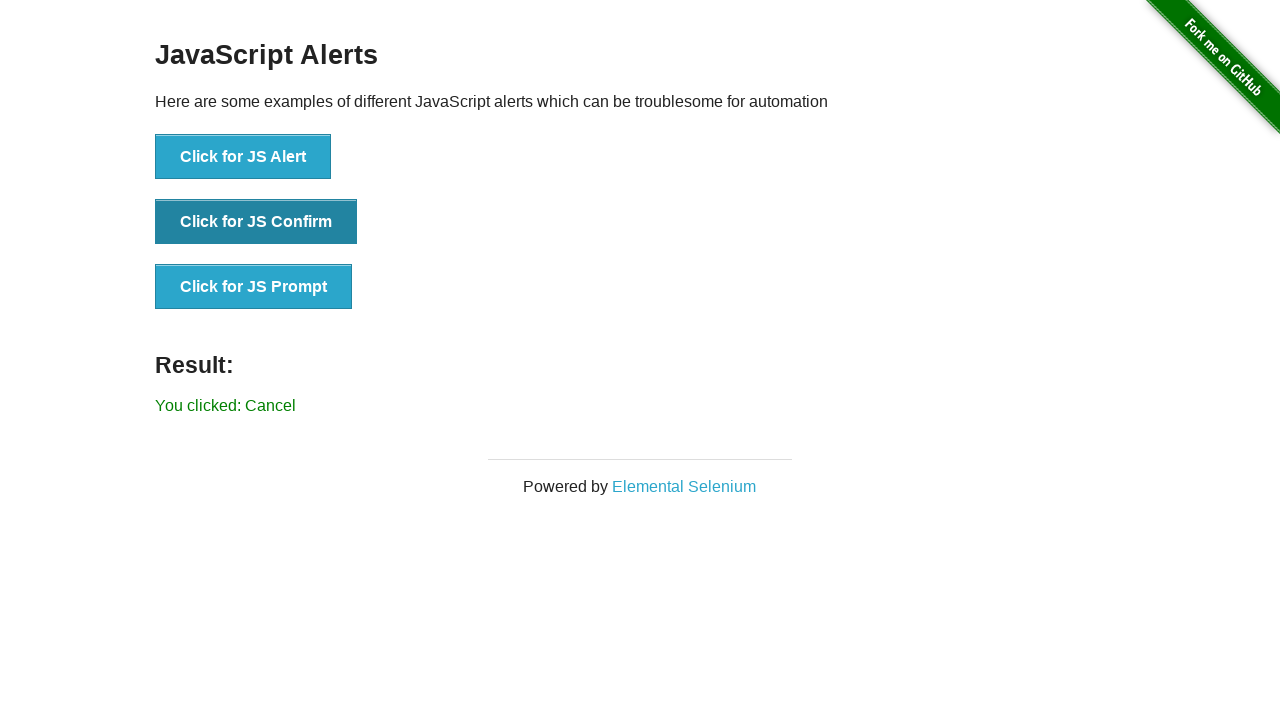

Verified result message shows 'You clicked: Cancel' after dismissing confirm dialog
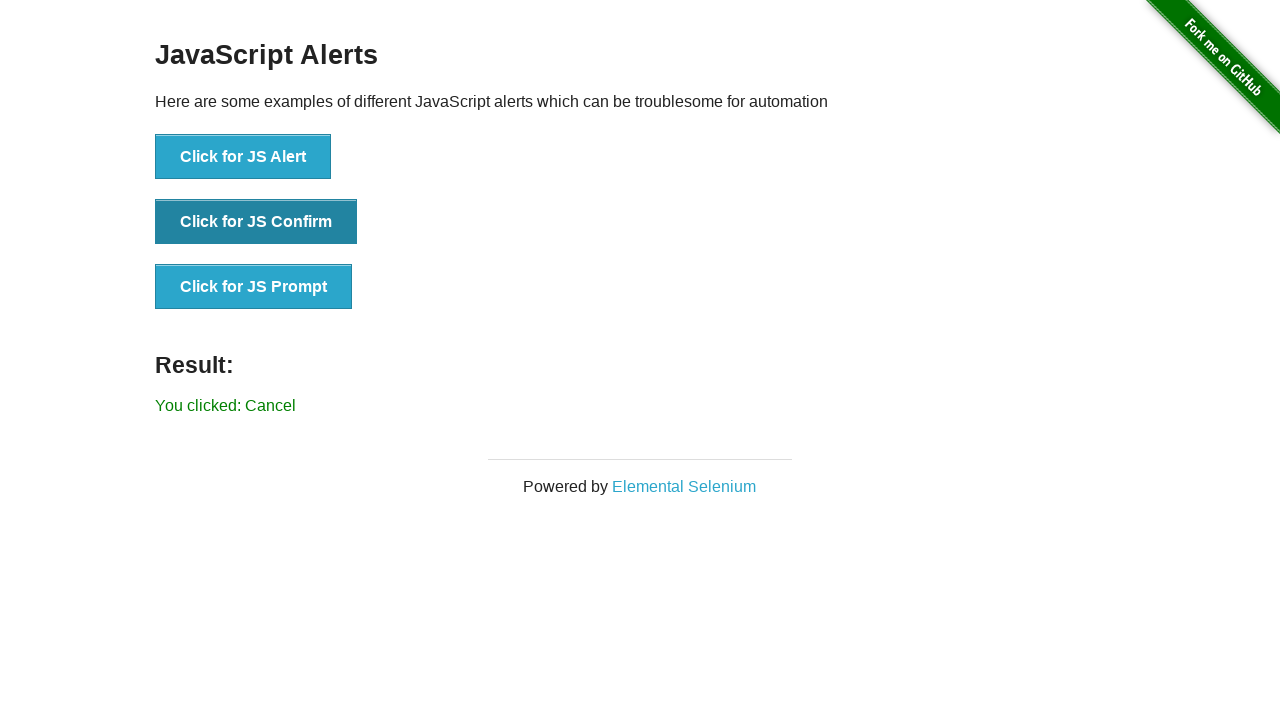

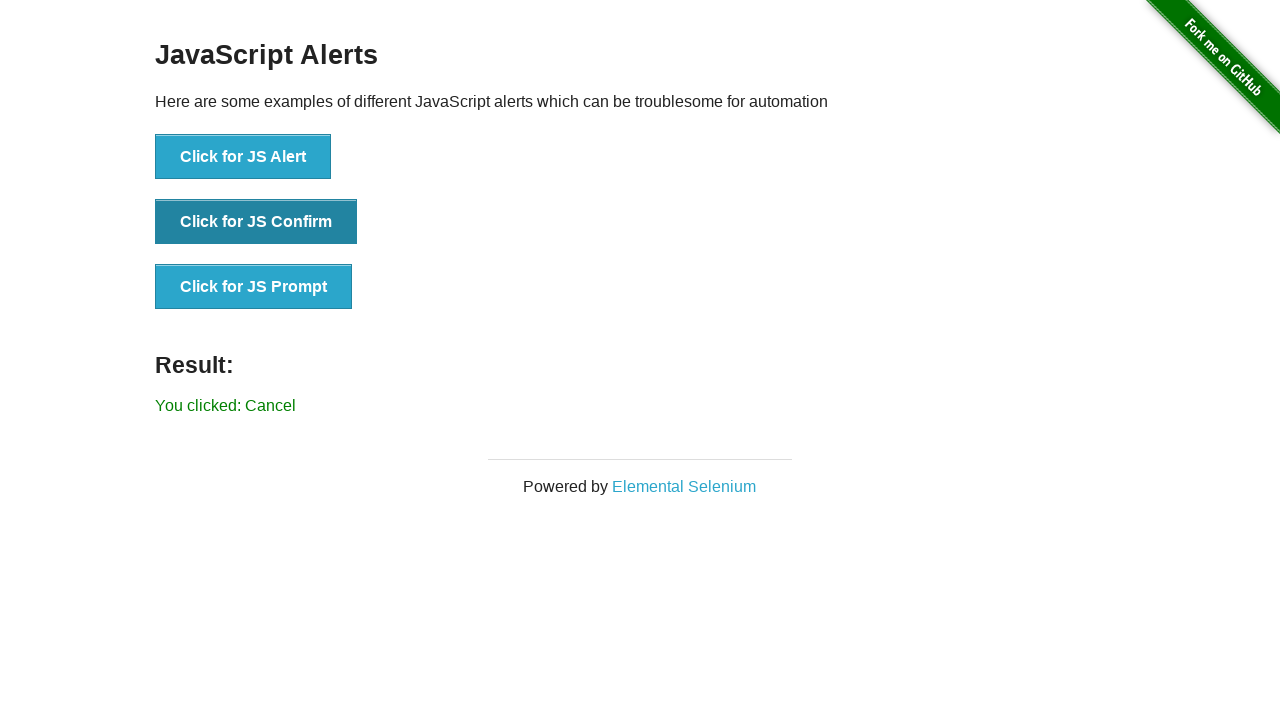